Tests nested iframe functionality by navigating through multiple iframe layers and filling a text field in the innermost frame

Starting URL: https://demo.automationtesting.in/Frames.html

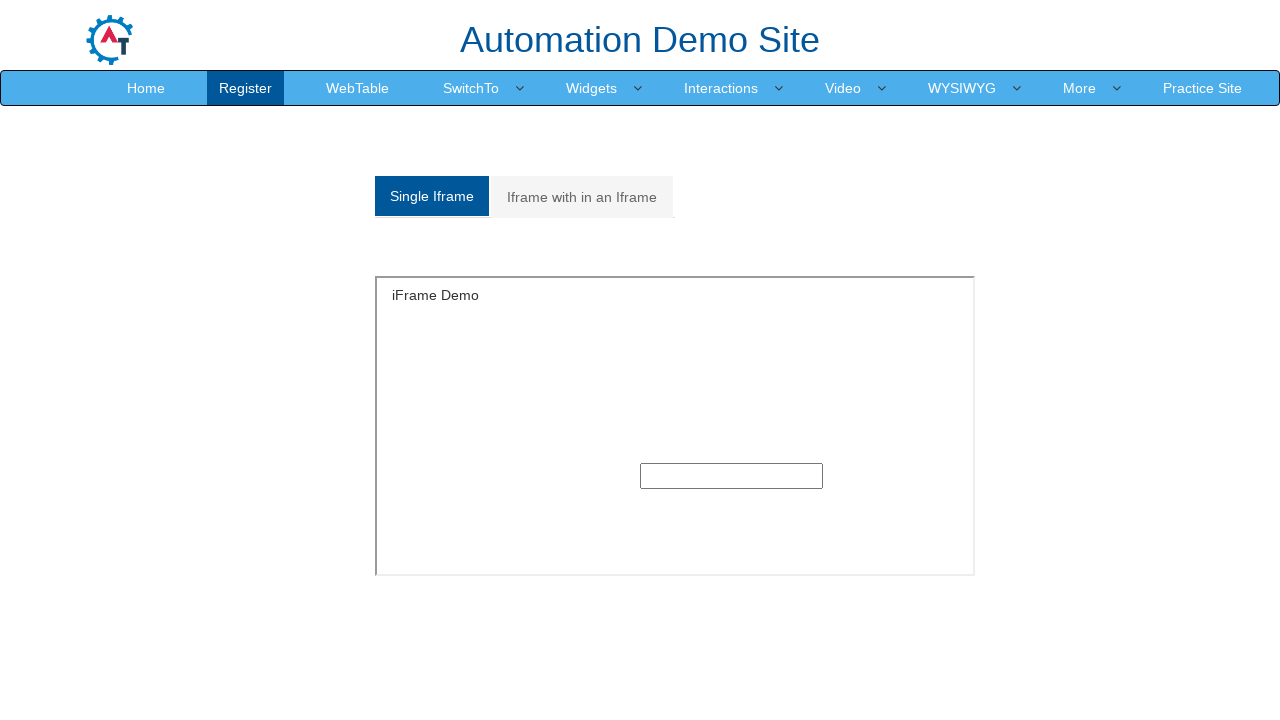

Clicked on 'Iframe with in an Iframe' tab at (582, 197) on xpath=//a[contains(text(),'Iframe with in an Iframe')]
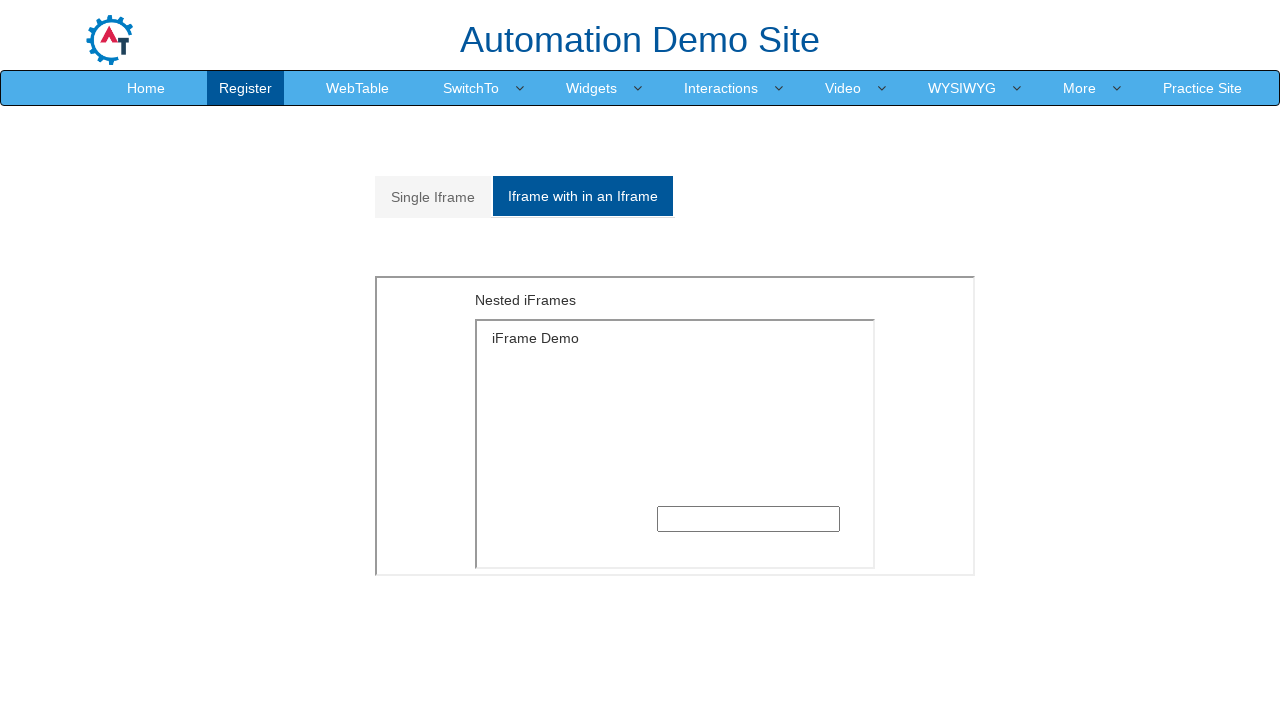

Located outer iframe with src='MultipleFrames.html'
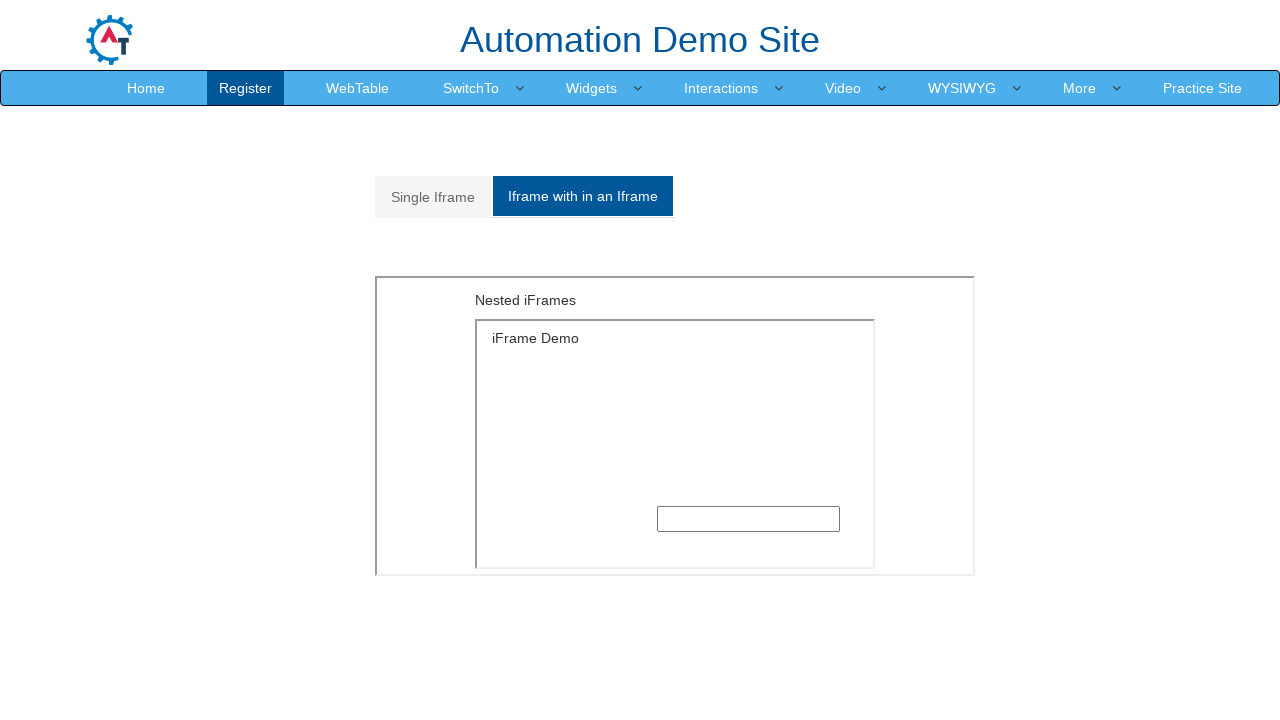

Located inner iframe within the outer frame
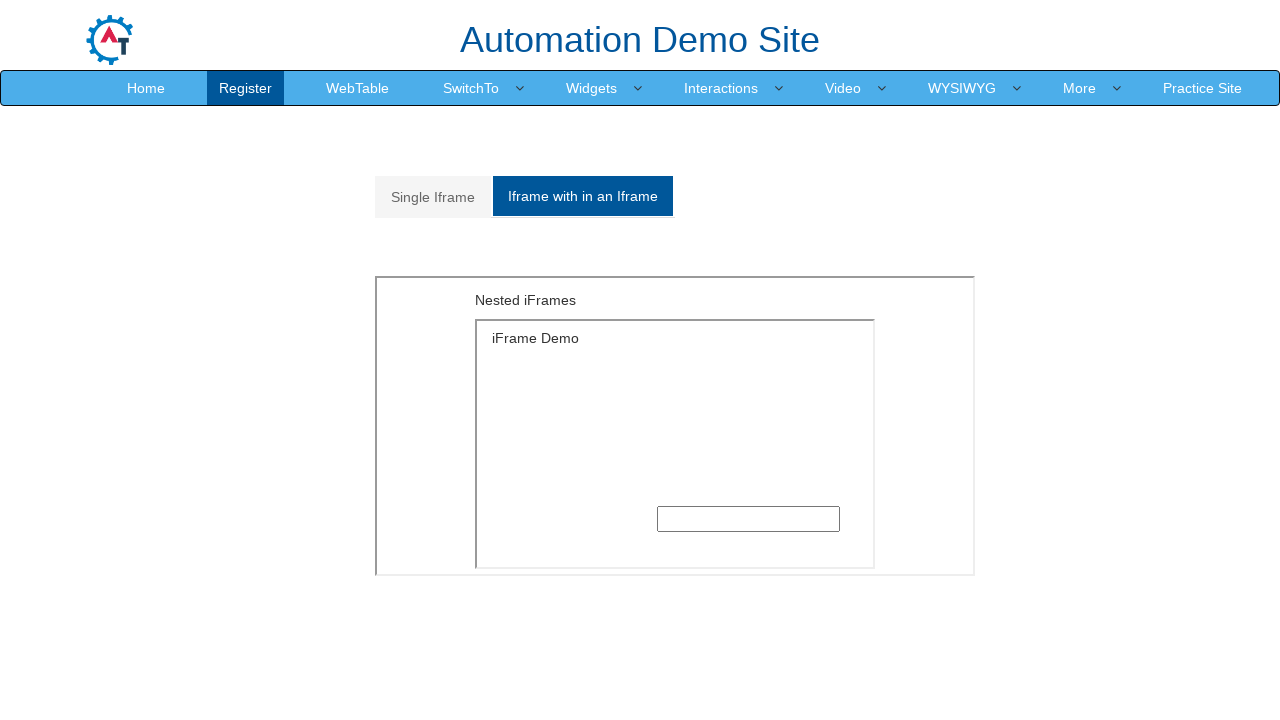

Filled text field in innermost frame with test message on xpath=//iframe[@src='MultipleFrames.html'] >> internal:control=enter-frame >> .i
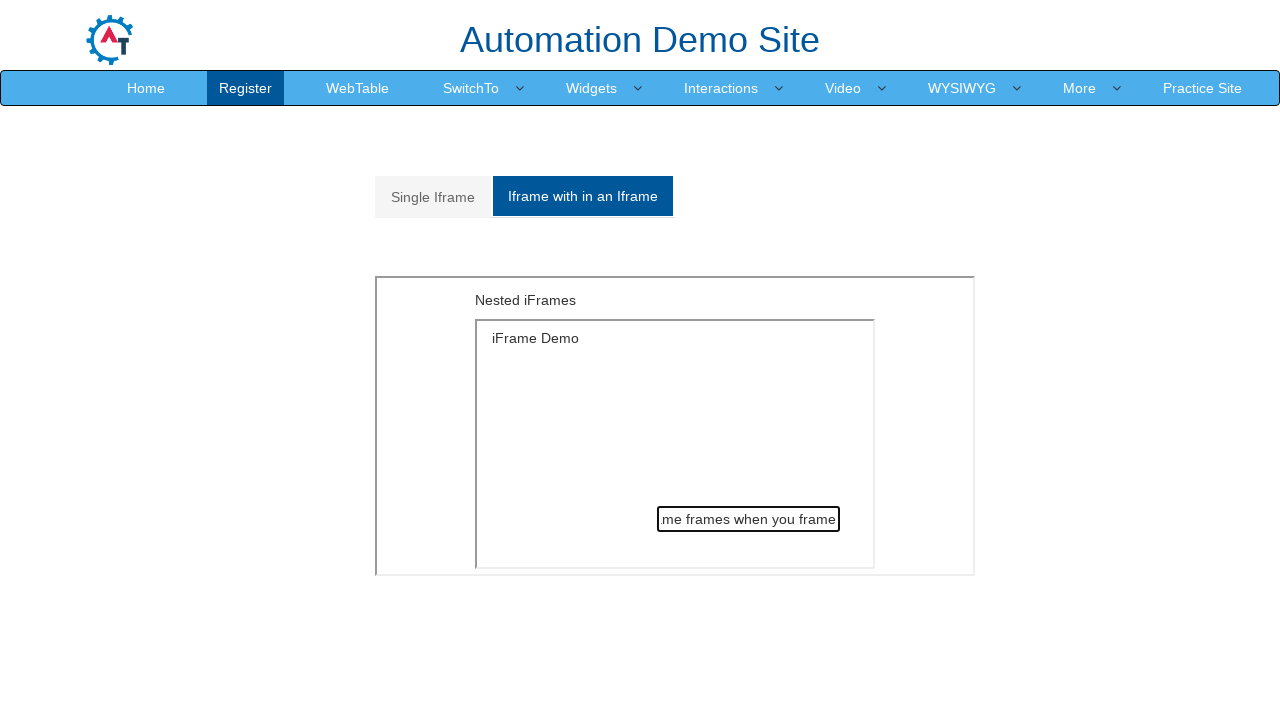

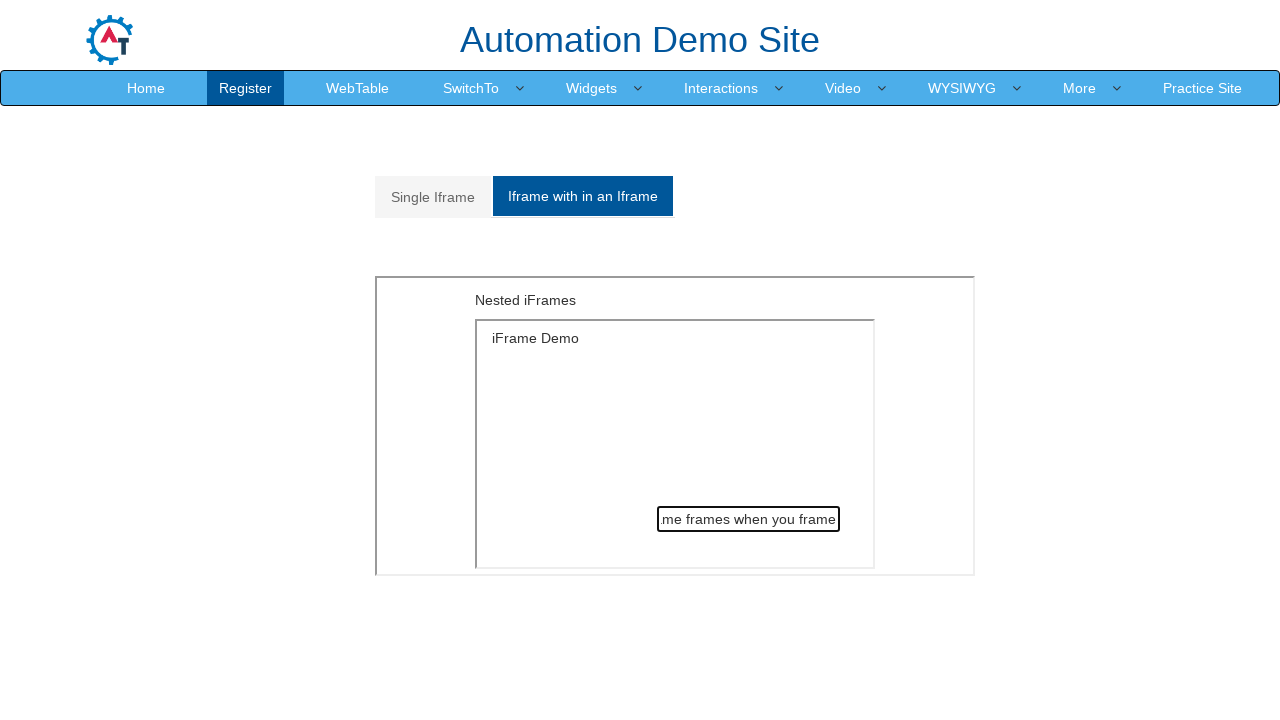